Tests navigation by clicking the "Get started" link and verifying the Installation heading is visible

Starting URL: https://playwright.dev/

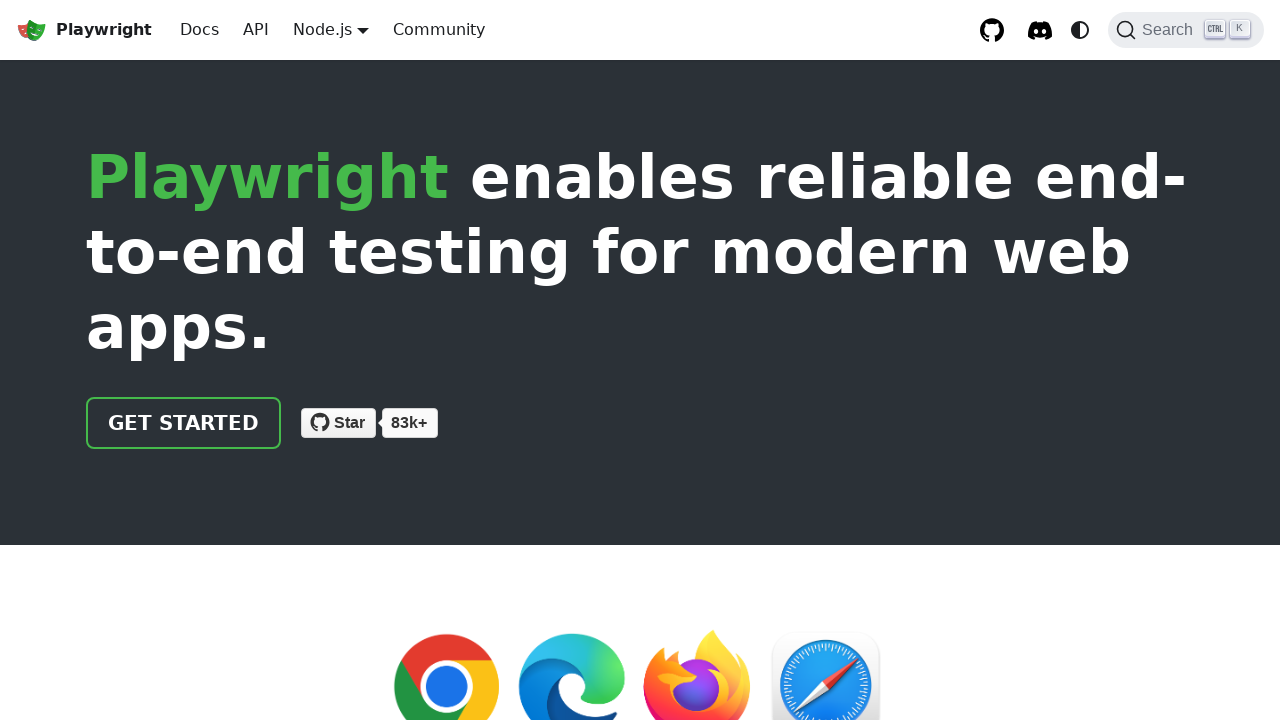

Clicked the 'Get started' link at (184, 423) on internal:role=link[name="Get started"i]
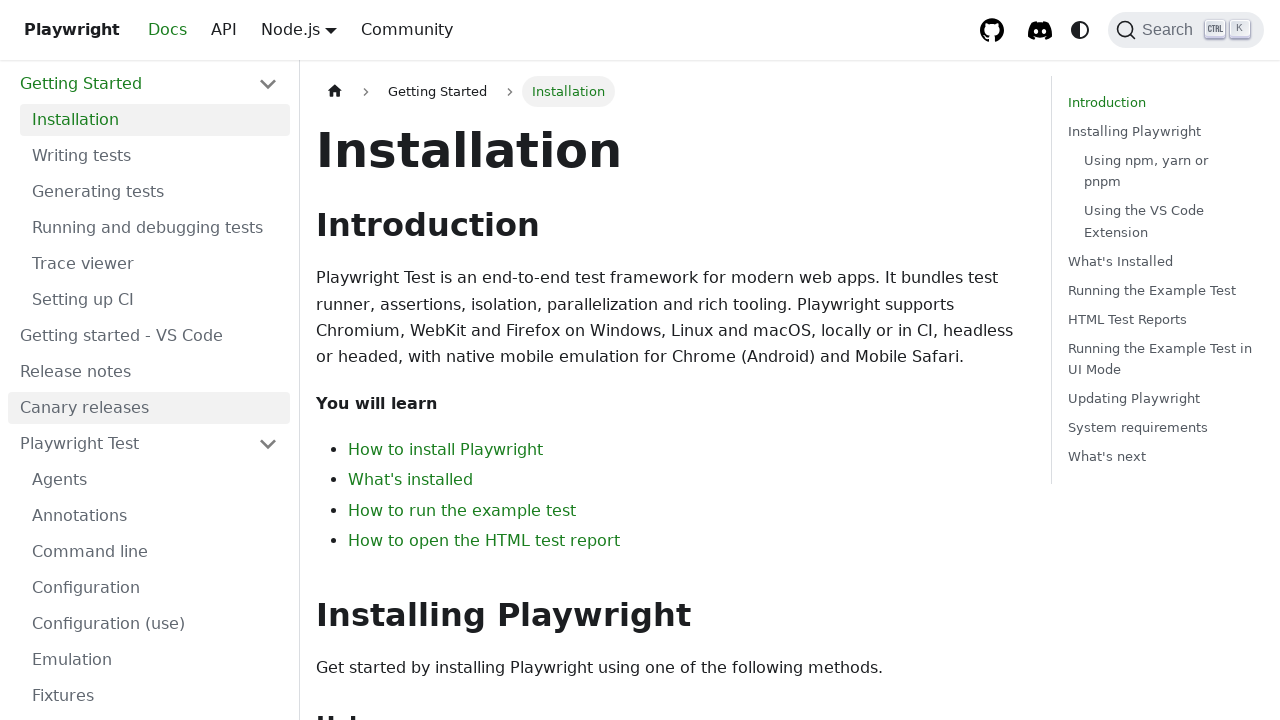

Installation heading became visible
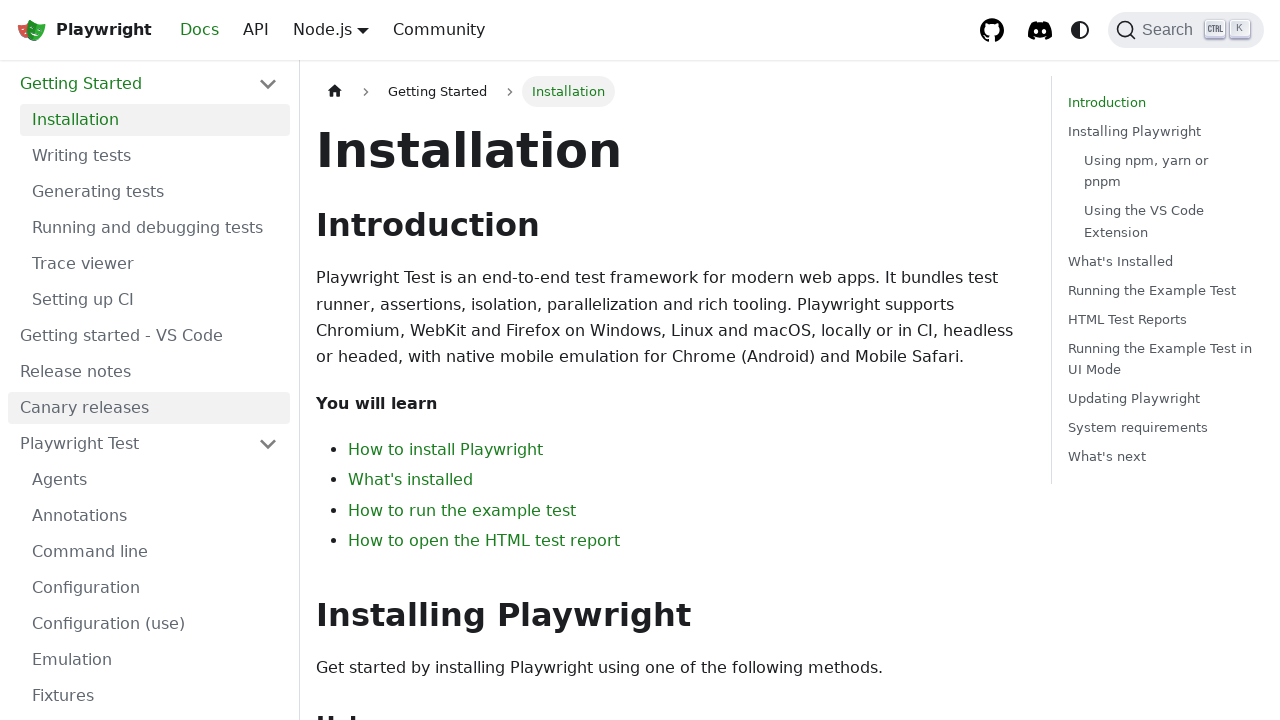

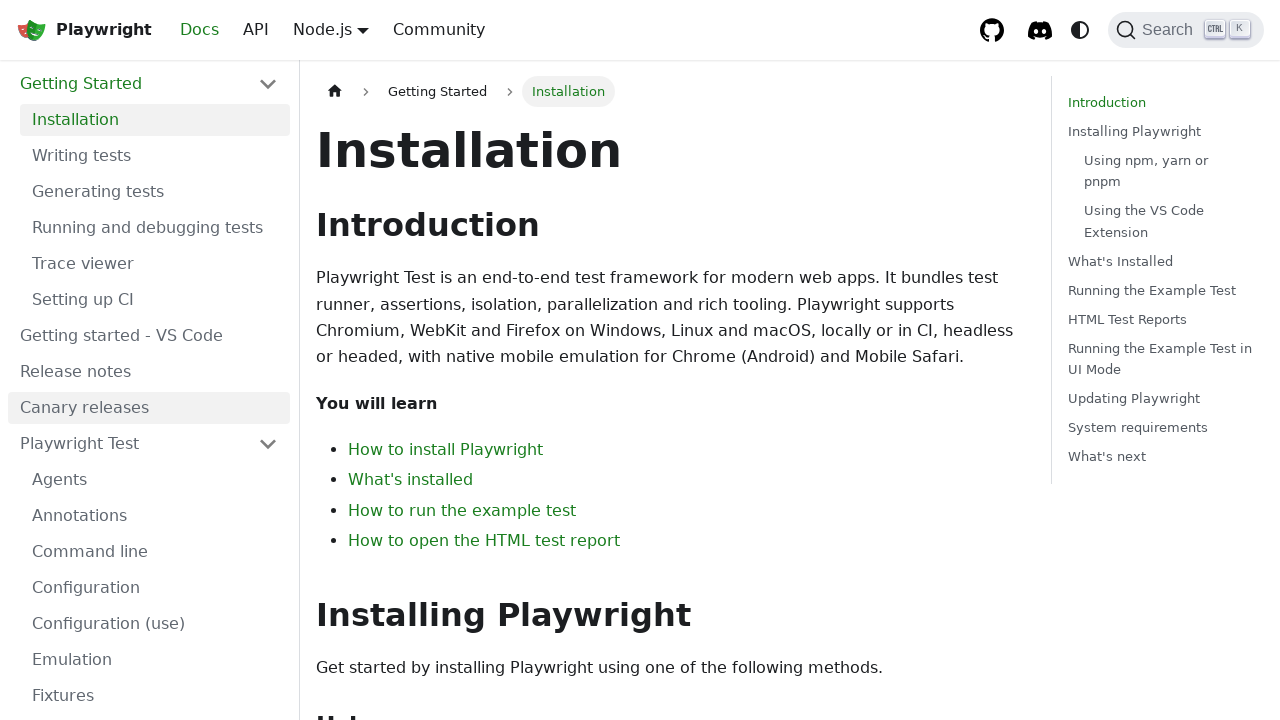